Tests that new todo items are appended to the bottom of the list by creating 3 items and verifying the count

Starting URL: https://demo.playwright.dev/todomvc

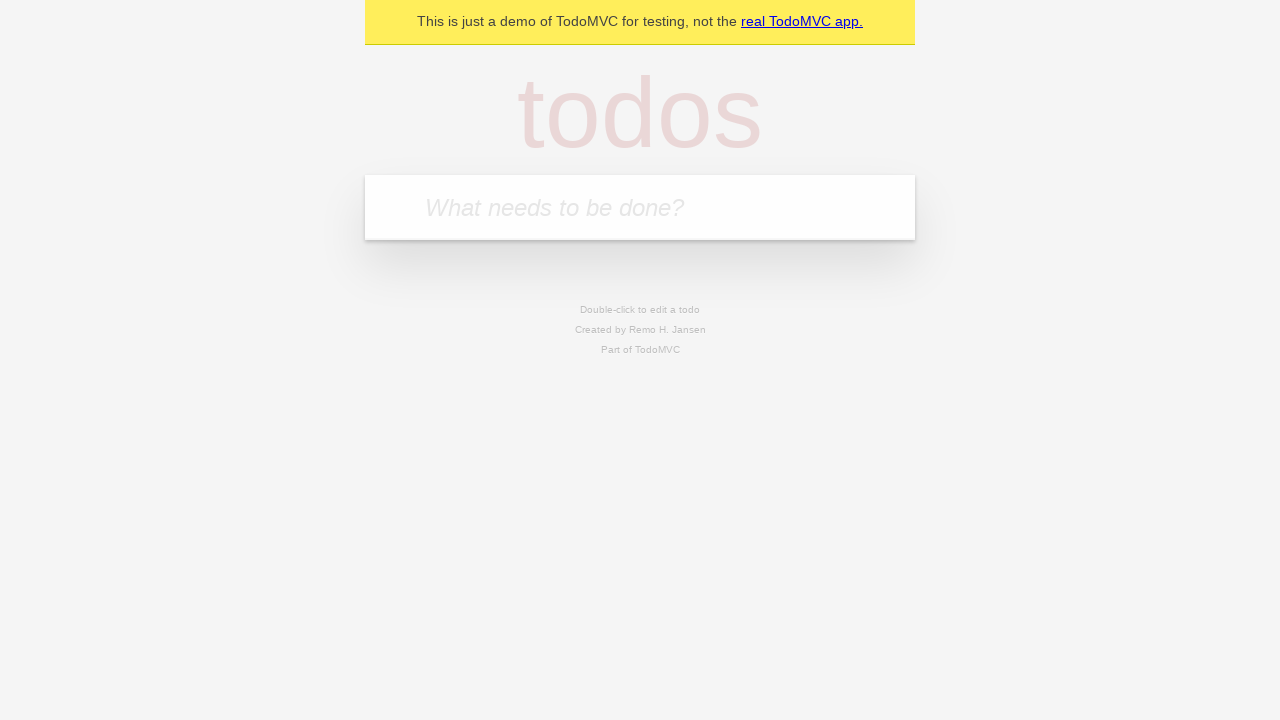

Filled todo input with 'buy some cheese' on internal:attr=[placeholder="What needs to be done?"i]
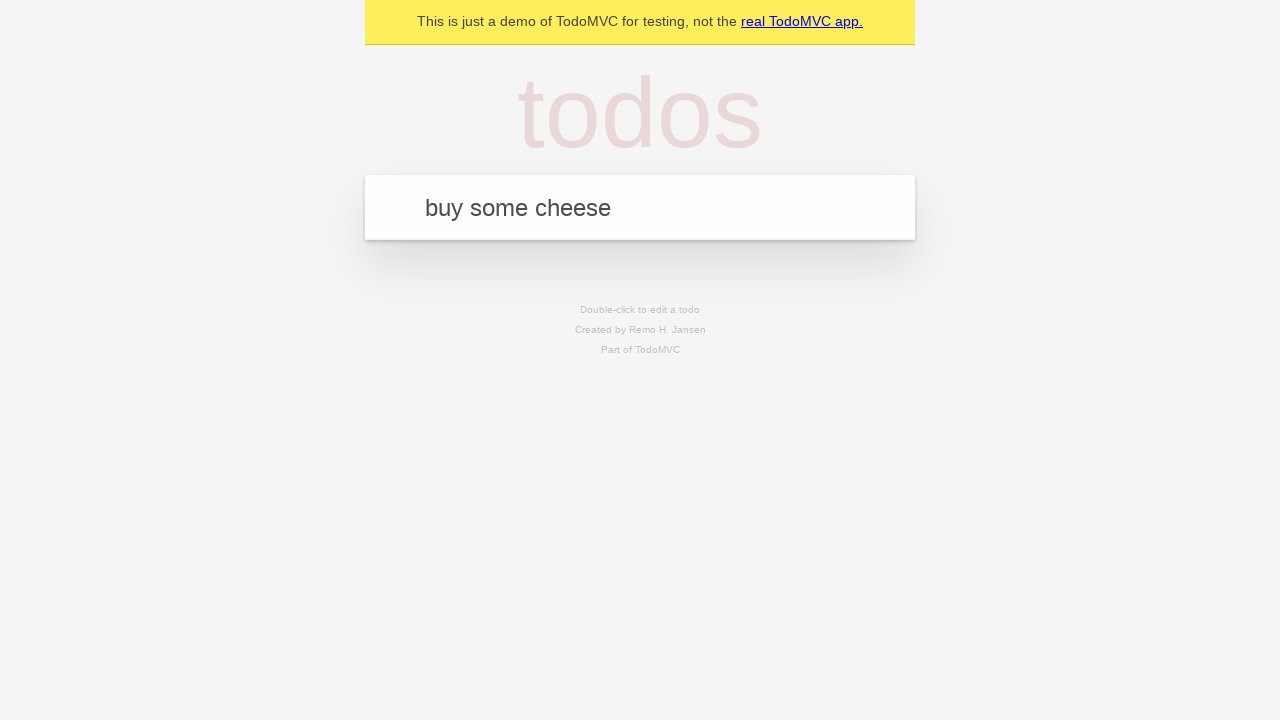

Pressed Enter to create first todo item on internal:attr=[placeholder="What needs to be done?"i]
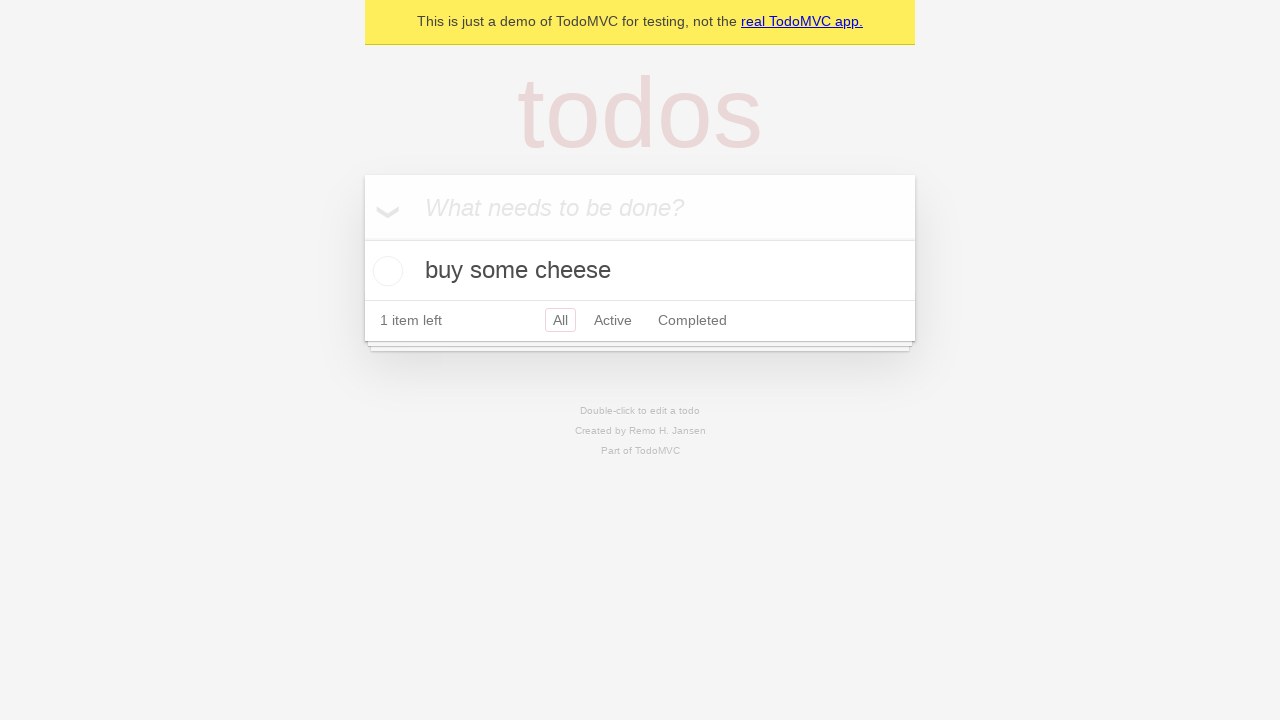

Filled todo input with 'feed the cat' on internal:attr=[placeholder="What needs to be done?"i]
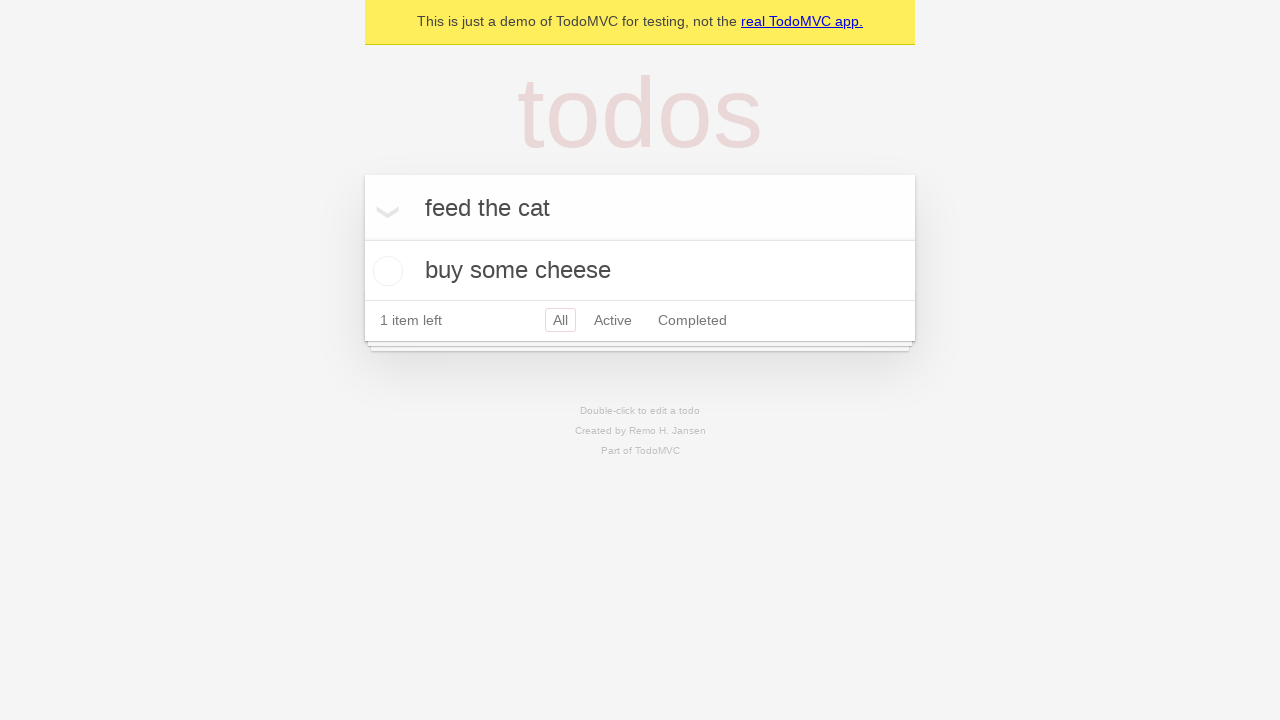

Pressed Enter to create second todo item on internal:attr=[placeholder="What needs to be done?"i]
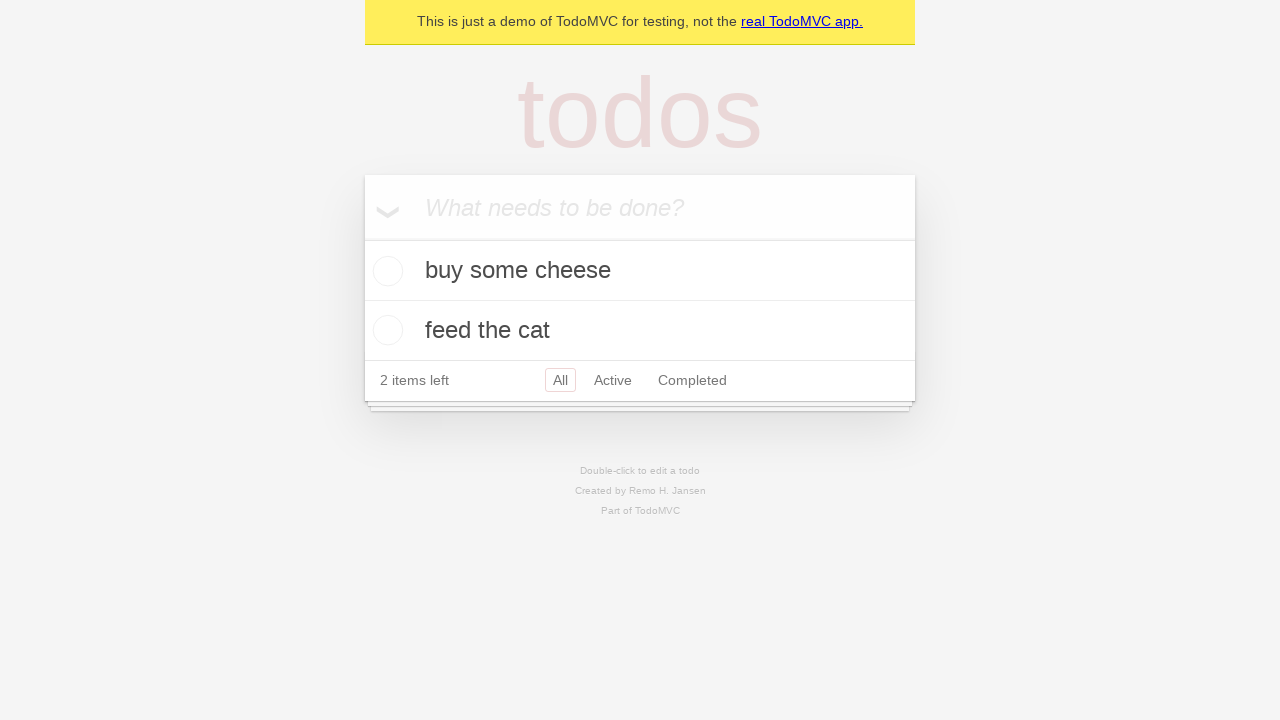

Filled todo input with 'book a doctors appointment' on internal:attr=[placeholder="What needs to be done?"i]
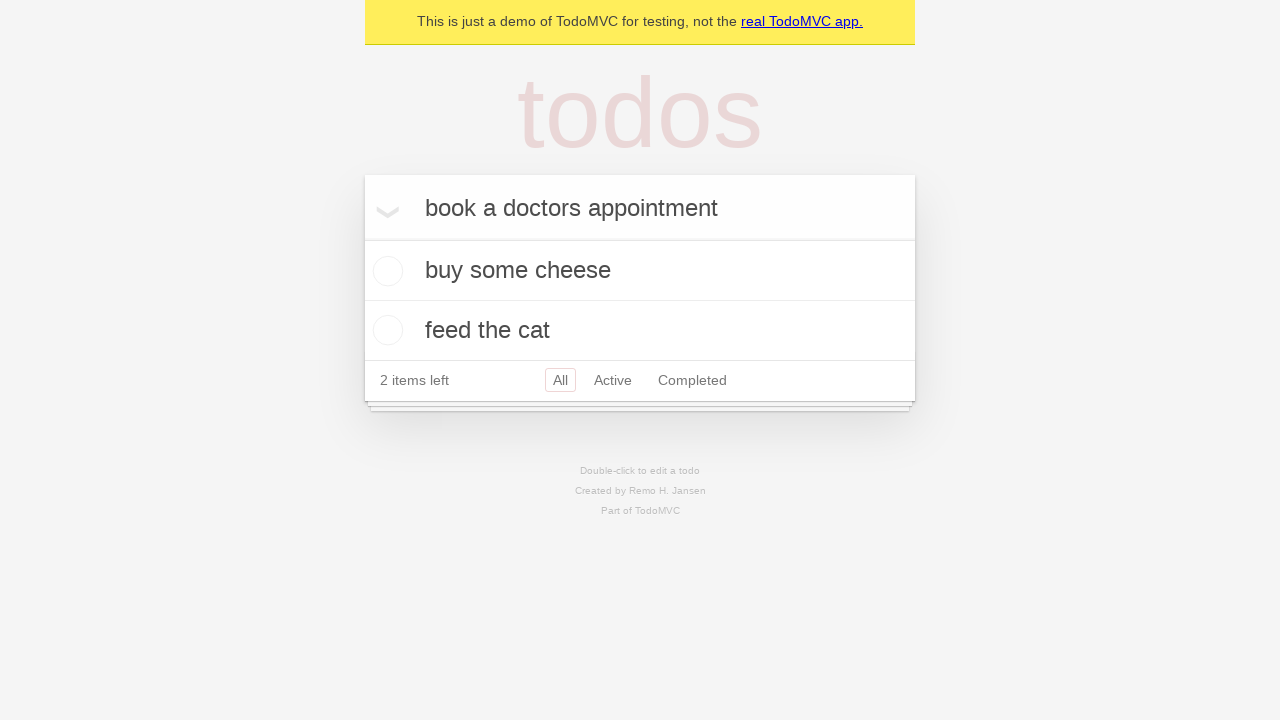

Pressed Enter to create third todo item on internal:attr=[placeholder="What needs to be done?"i]
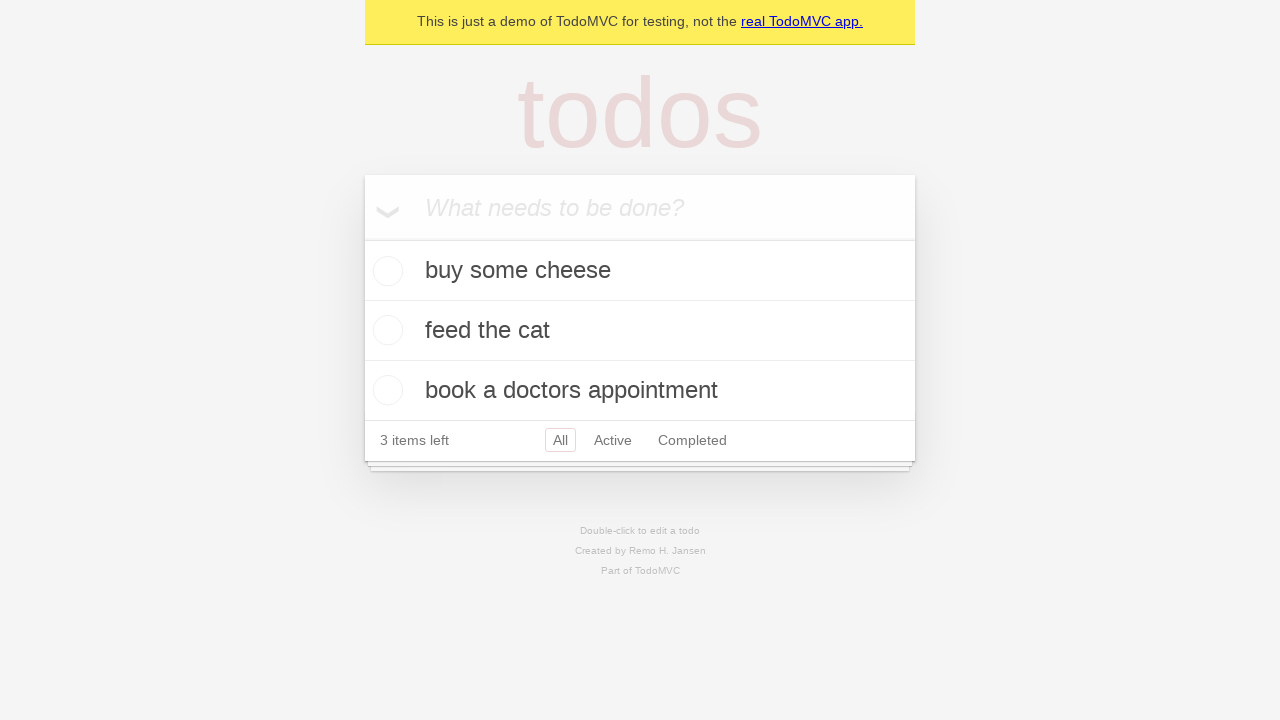

Todo count indicator loaded, verifying all 3 items created
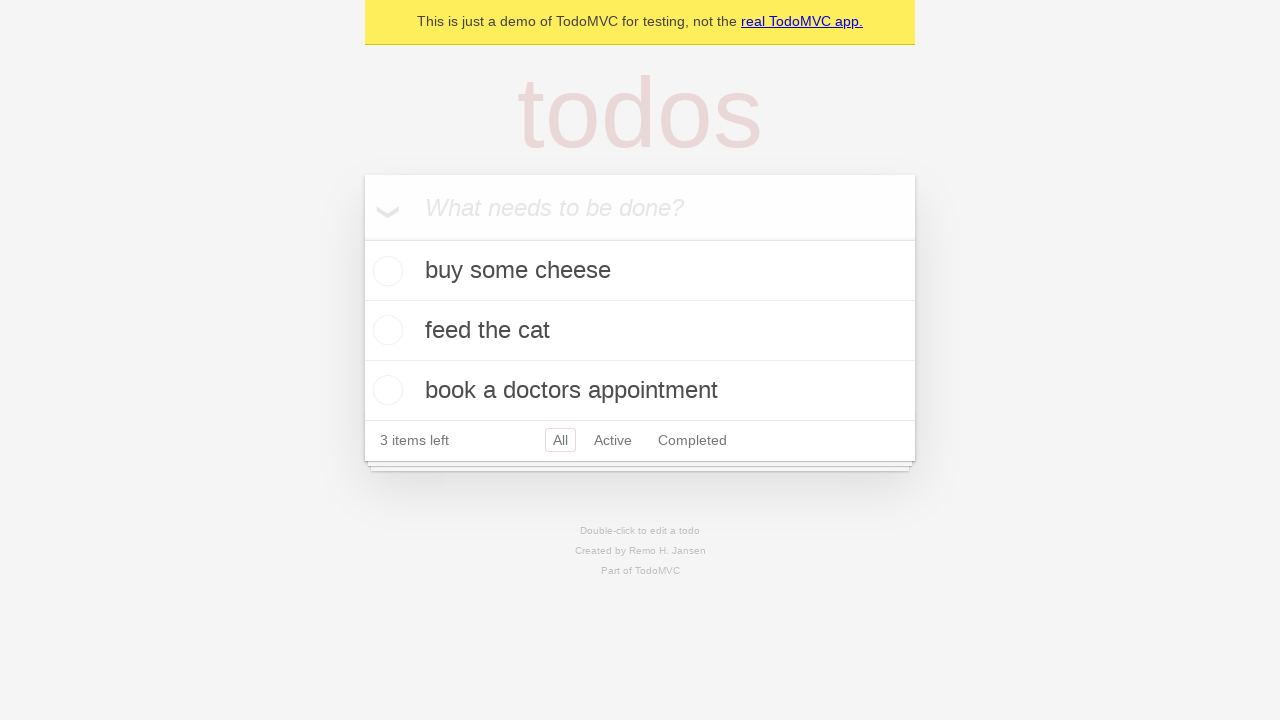

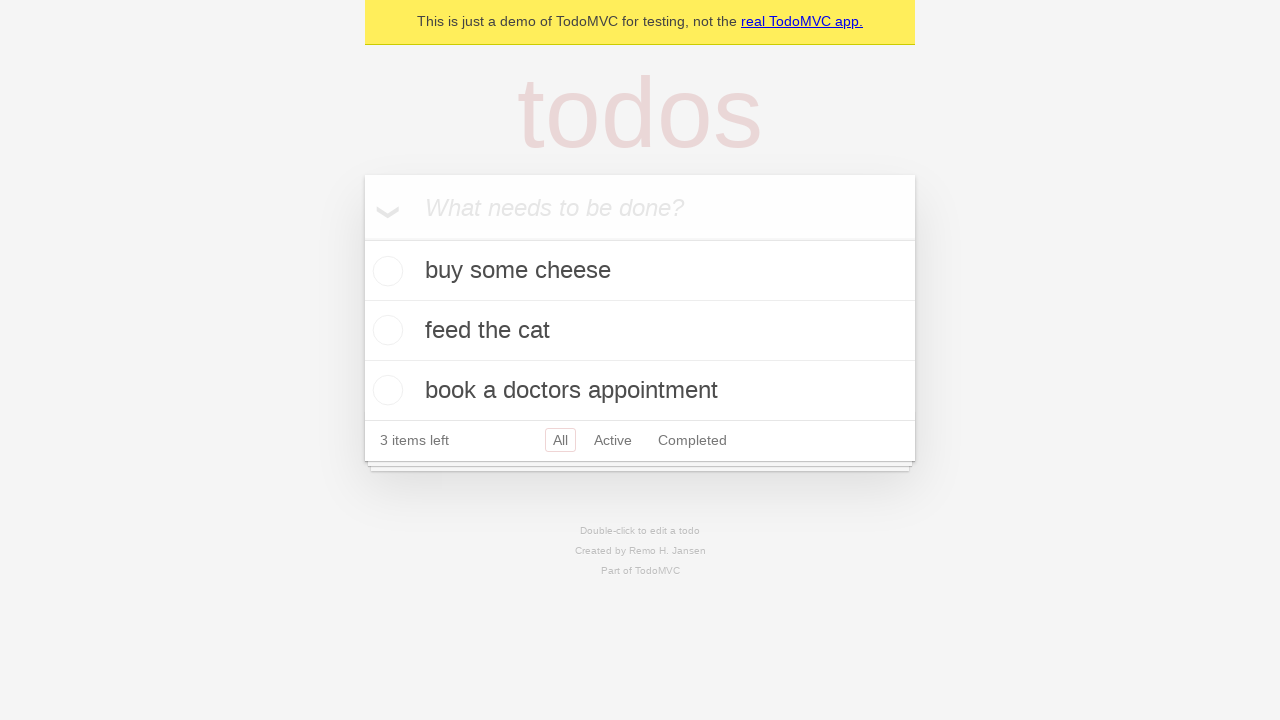